Tests interaction with a product table by iterating through rows, checking prices, and clicking checkboxes for products priced at $10 or more.

Starting URL: https://testautomationpractice.blogspot.com/

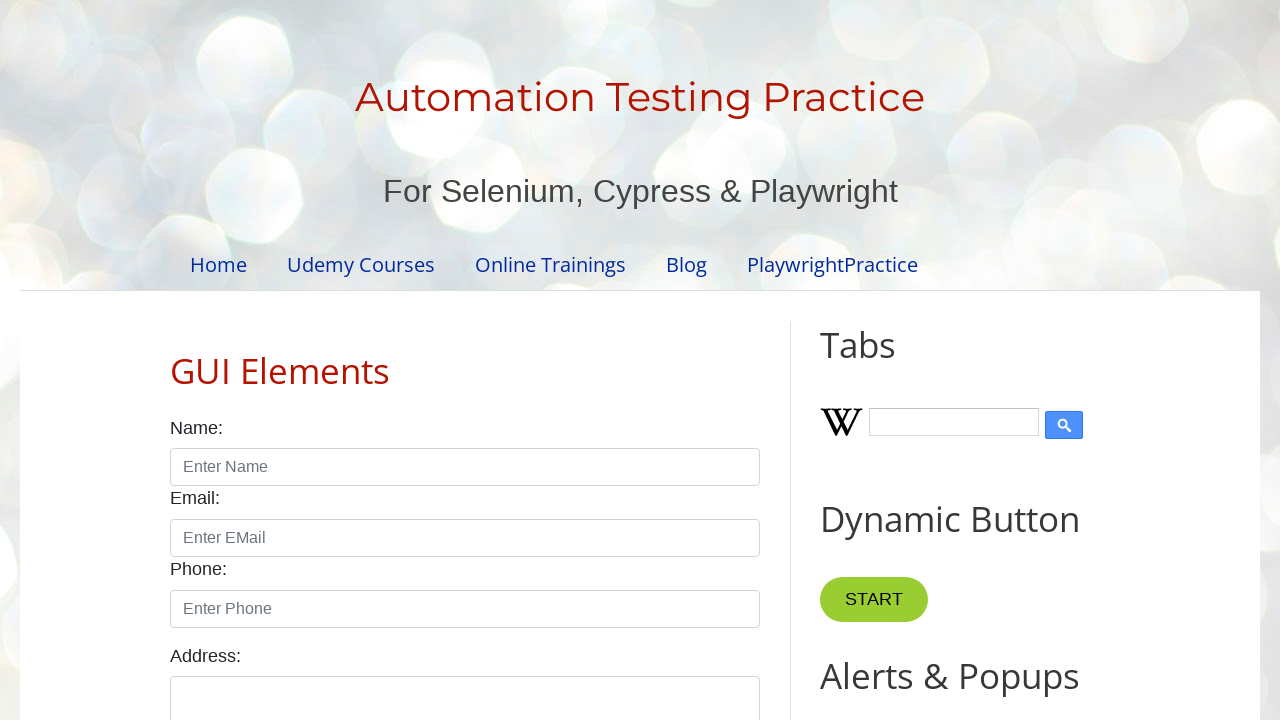

Waited for product table to be visible
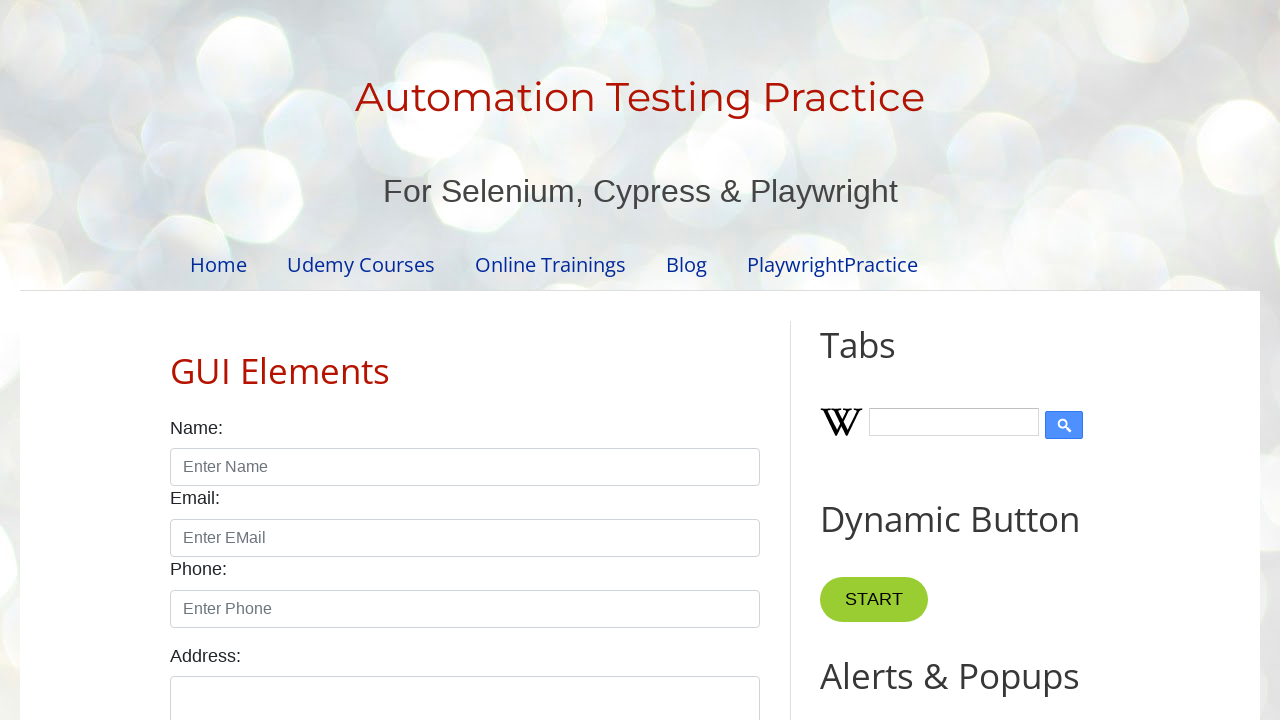

Located price element for row 1
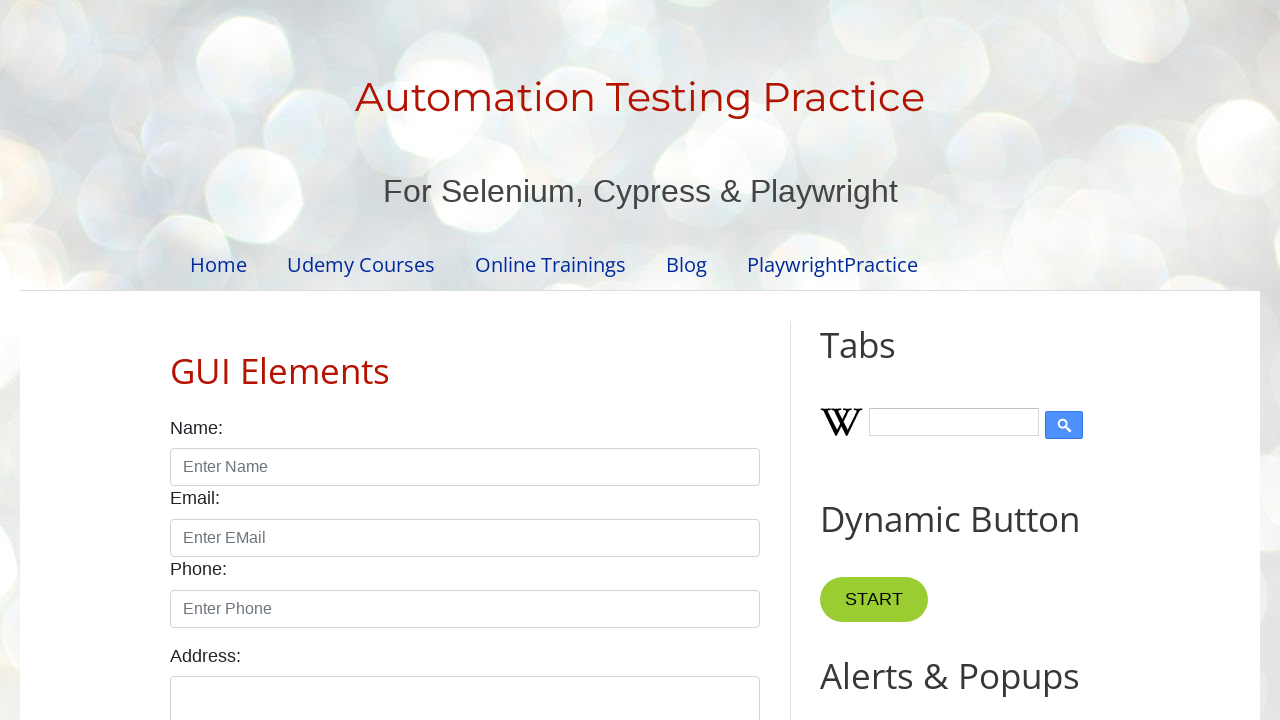

Retrieved price text '$10.99' from row 1
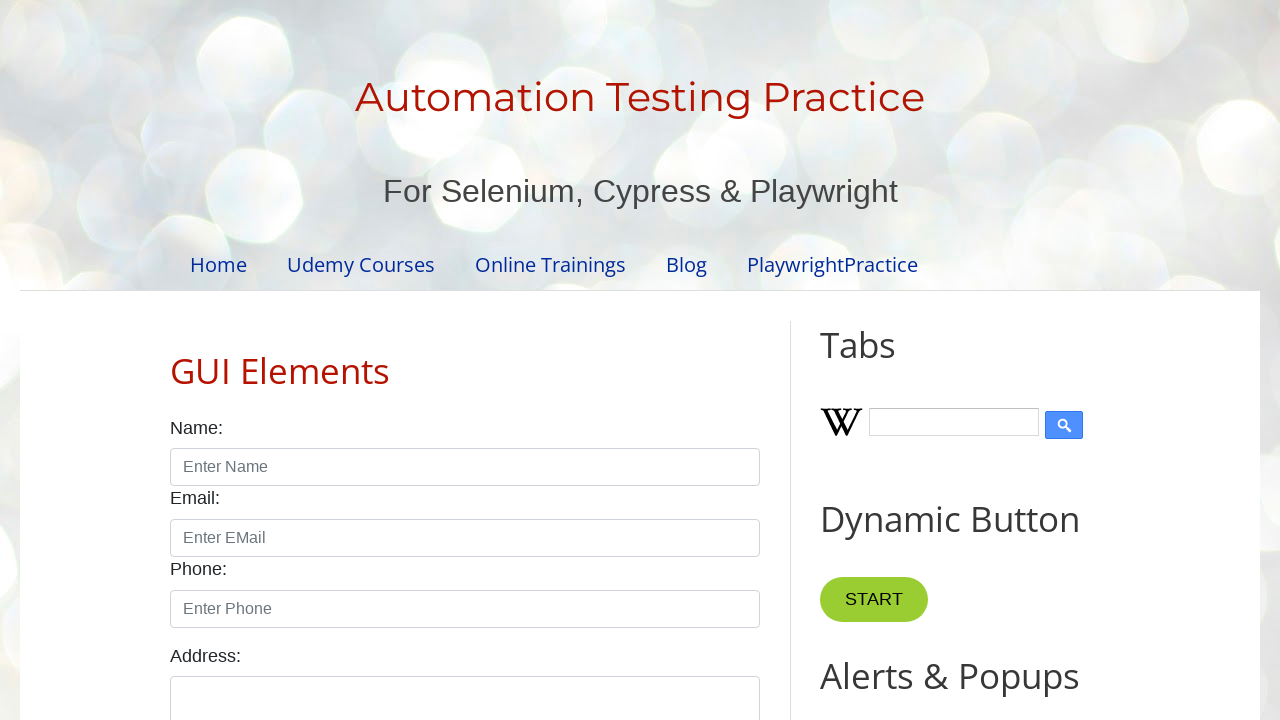

Parsed price value as 10.99 for row 1
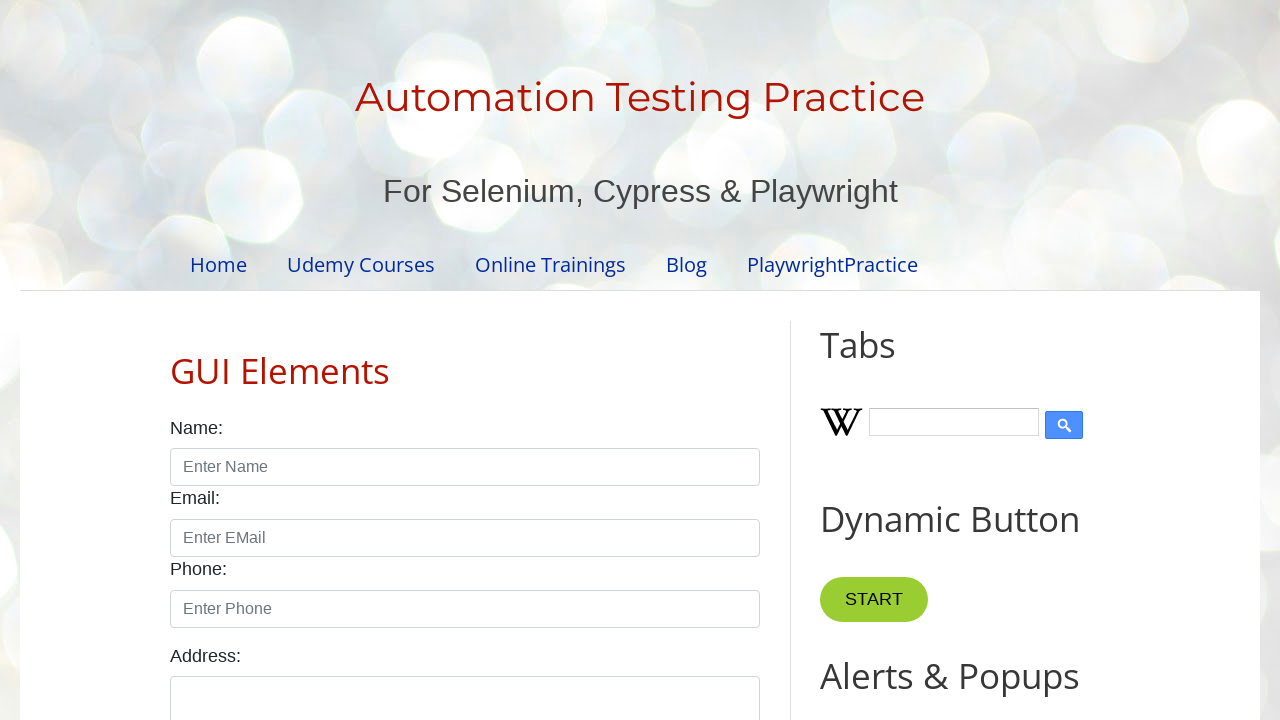

Clicked checkbox for row 1 (price $10.99 >= $10) at (651, 361) on //*[@id="productTable"]//tbody//tr[1]//td[4]//input[@type="checkbox"]
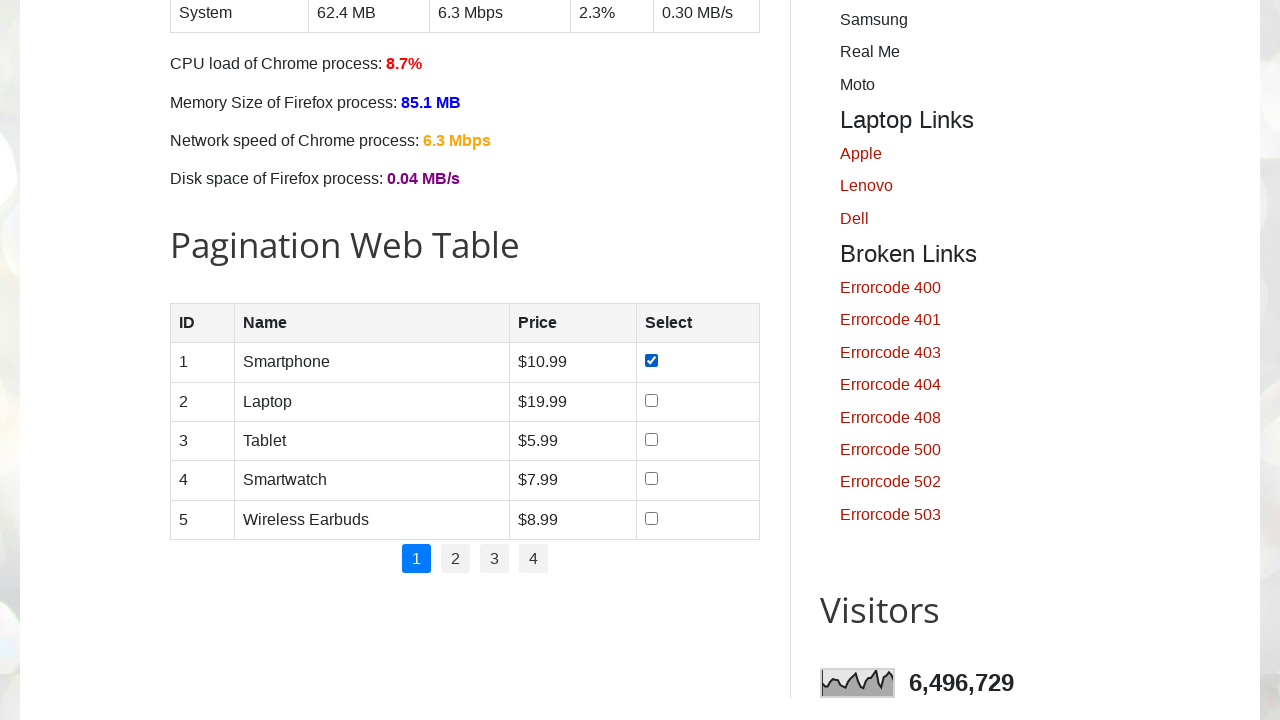

Located price element for row 2
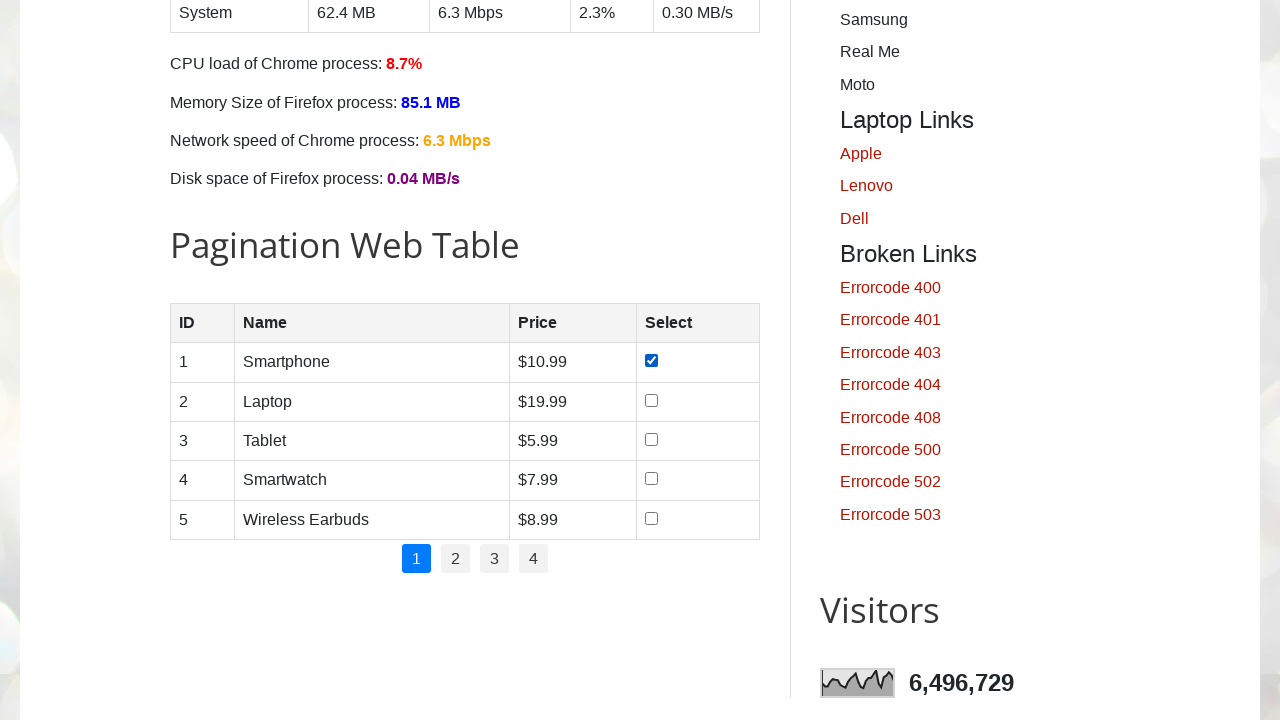

Retrieved price text '$19.99' from row 2
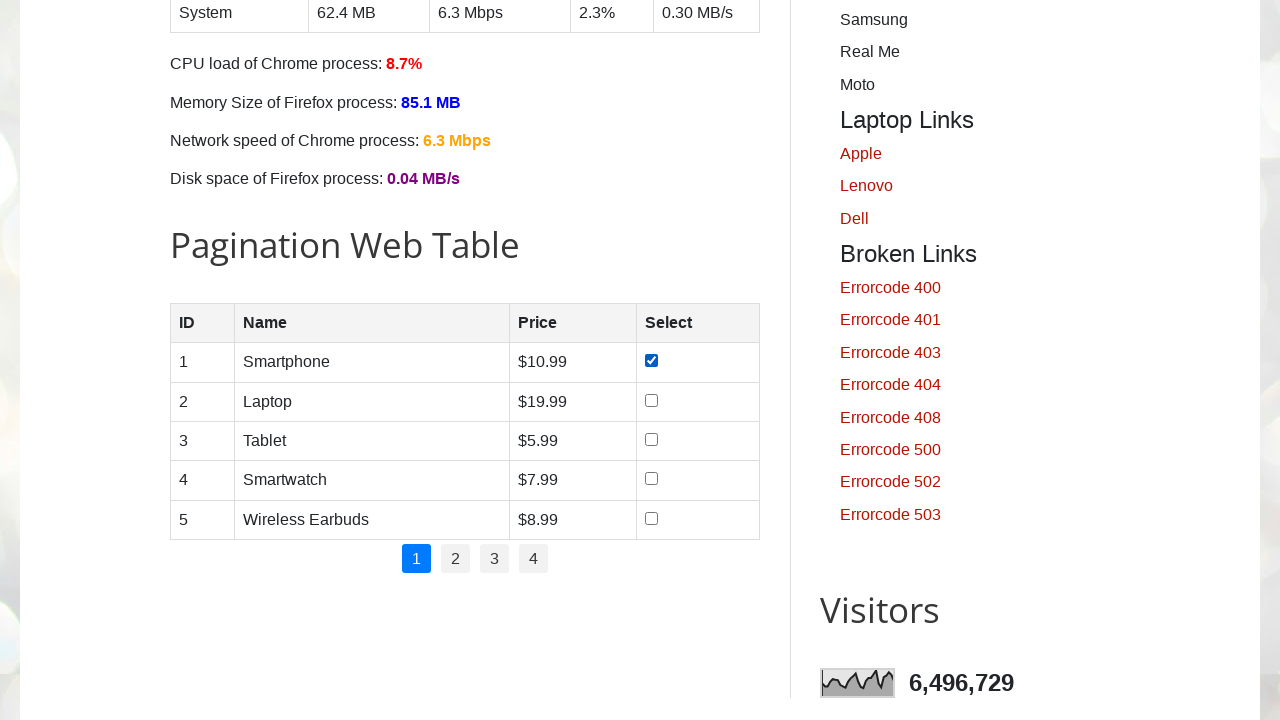

Parsed price value as 19.99 for row 2
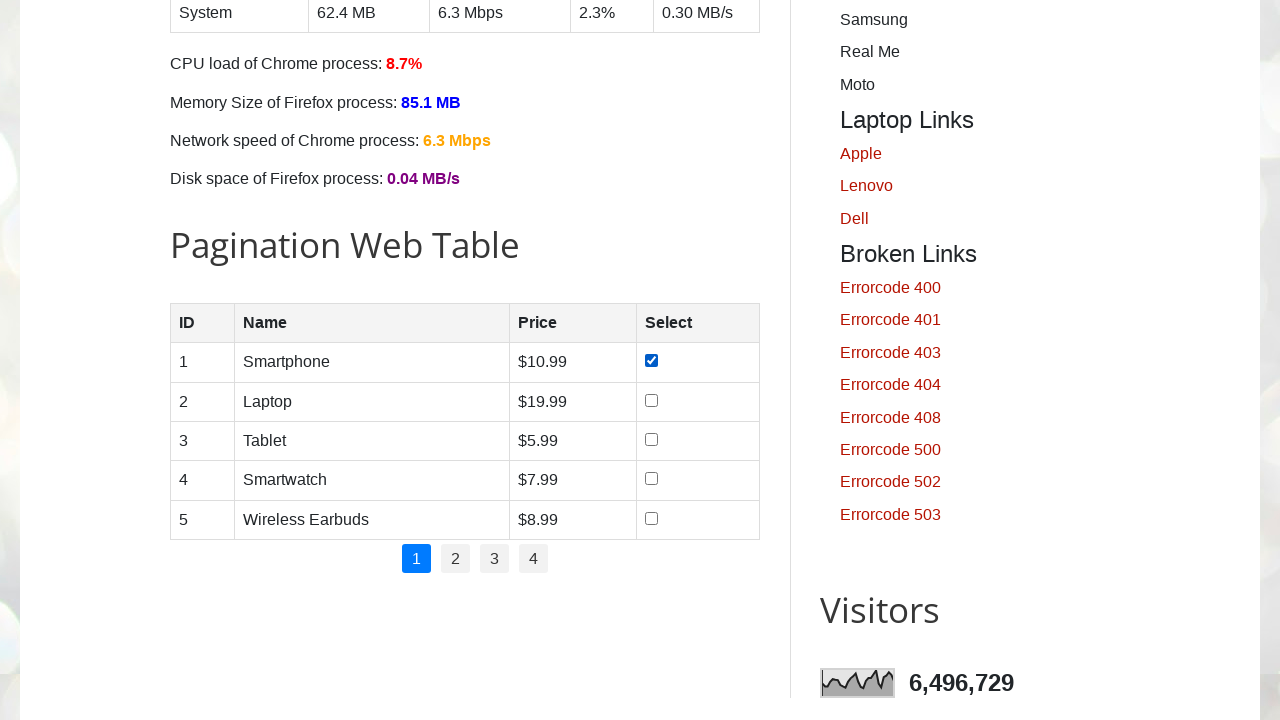

Clicked checkbox for row 2 (price $19.99 >= $10) at (651, 400) on //*[@id="productTable"]//tbody//tr[2]//td[4]//input[@type="checkbox"]
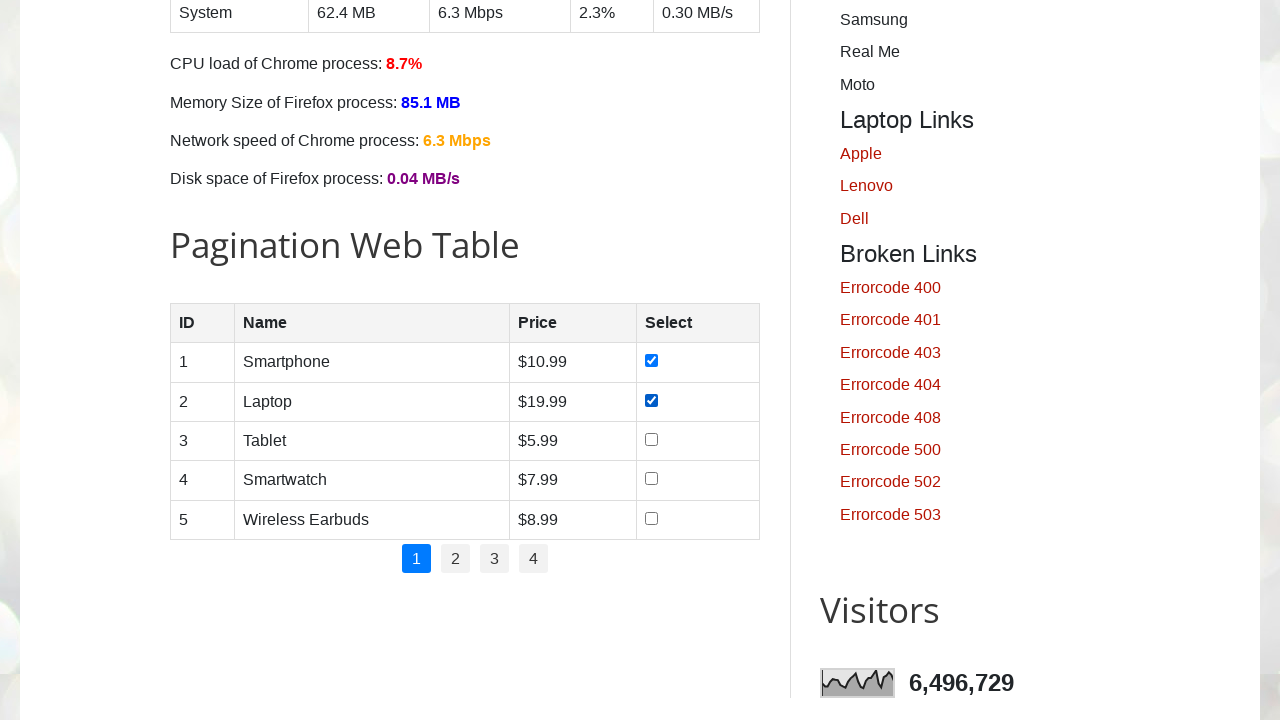

Located price element for row 3
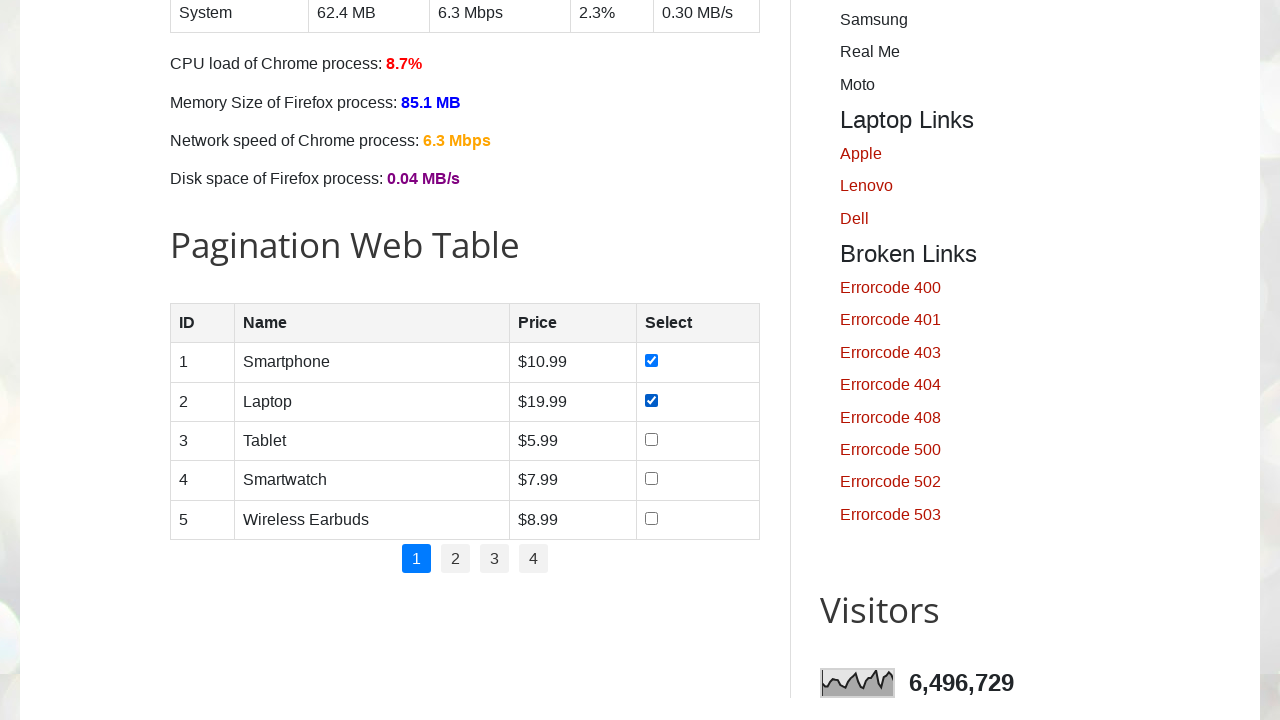

Retrieved price text '$5.99' from row 3
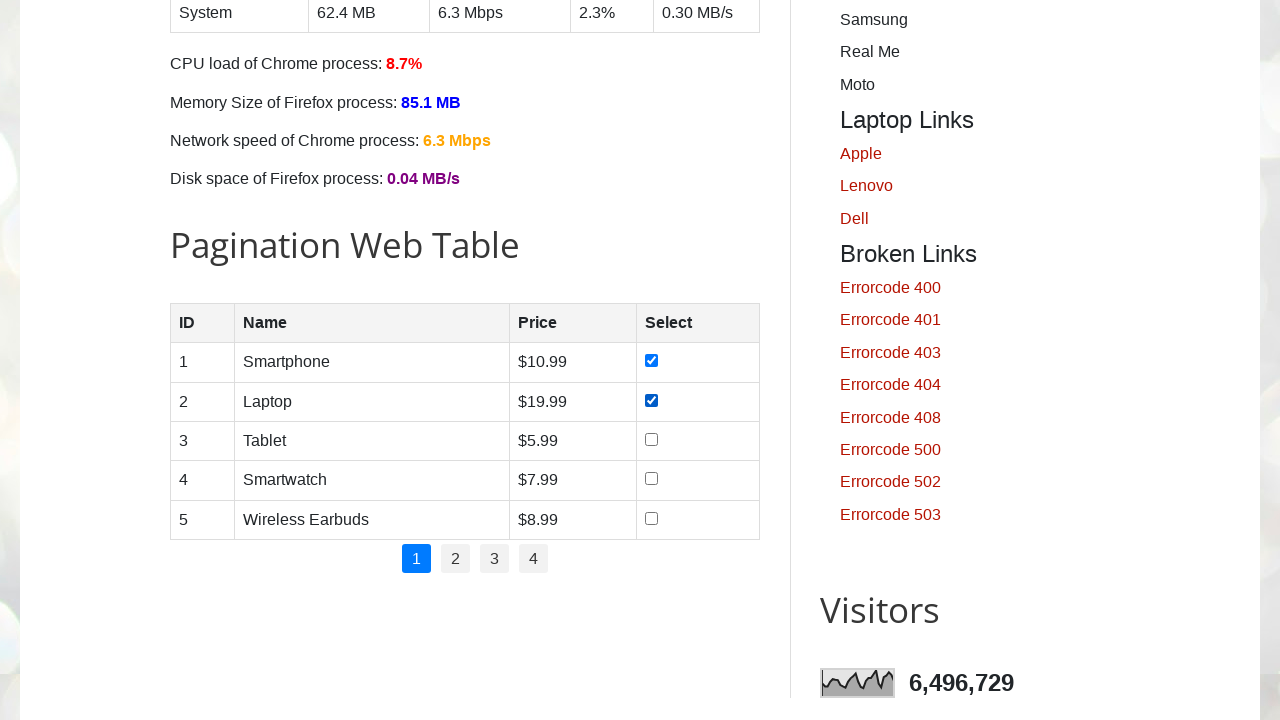

Parsed price value as 5.99 for row 3
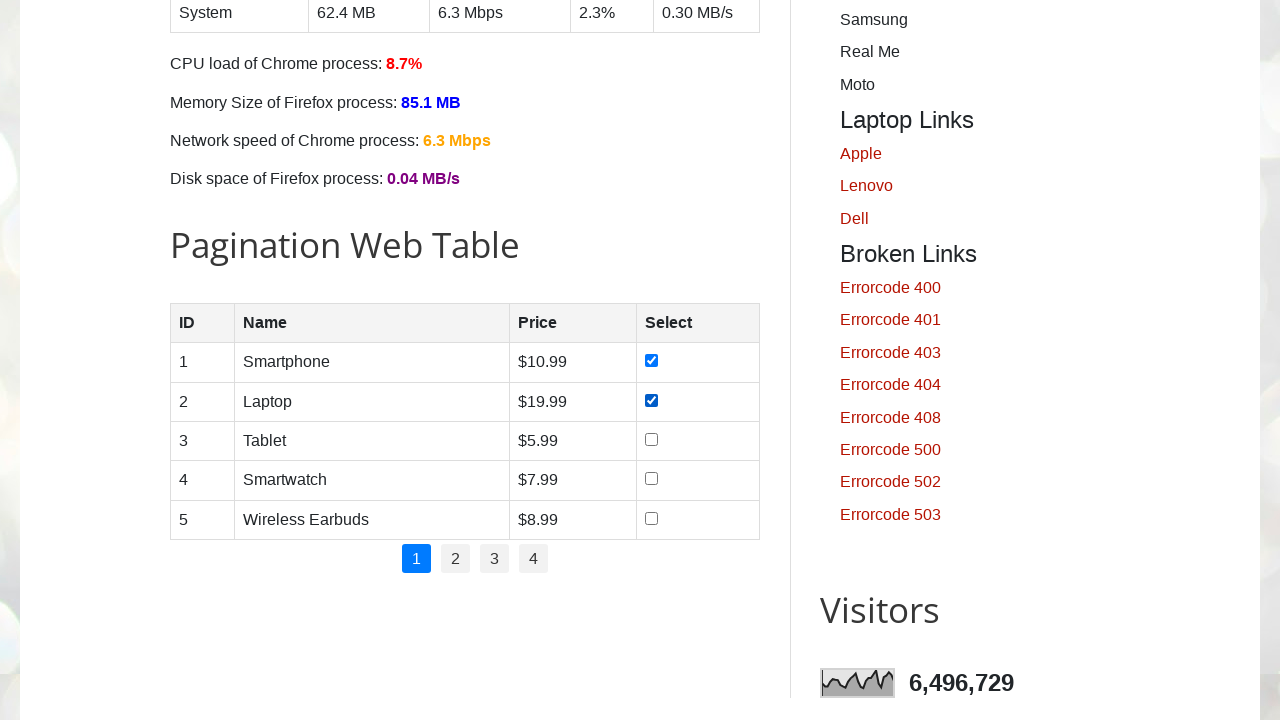

Located price element for row 4
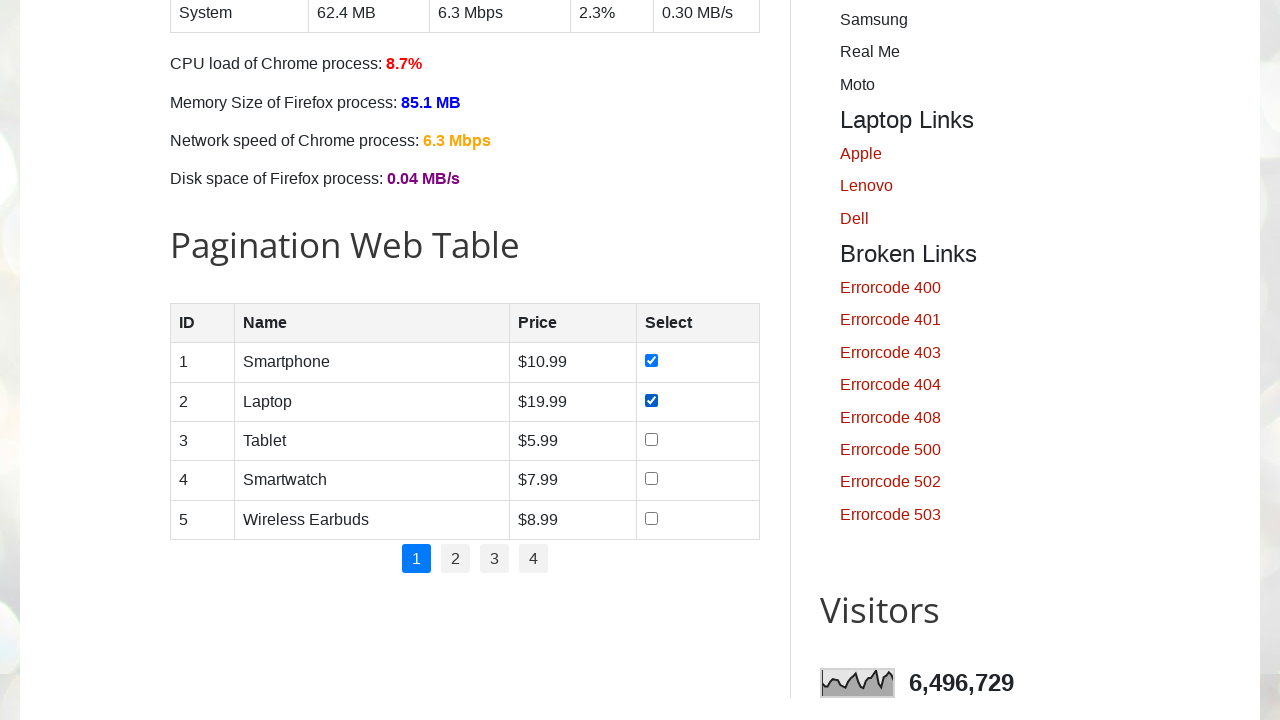

Retrieved price text '$7.99' from row 4
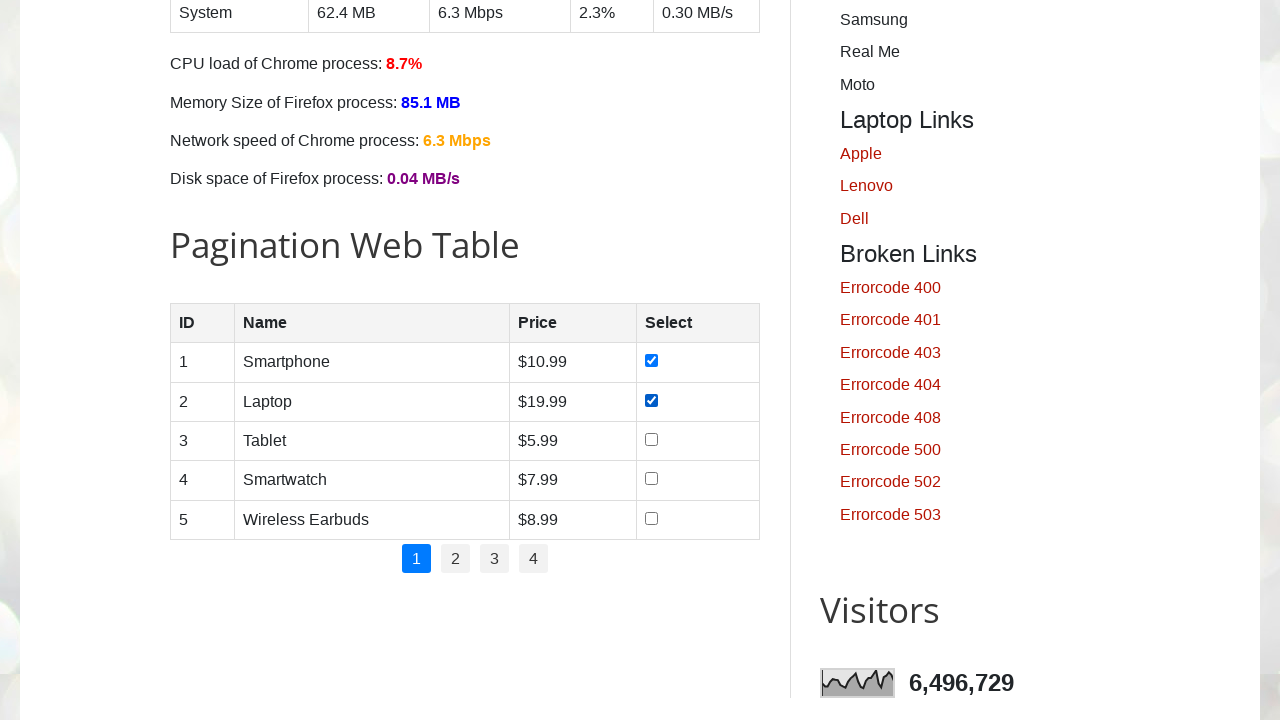

Parsed price value as 7.99 for row 4
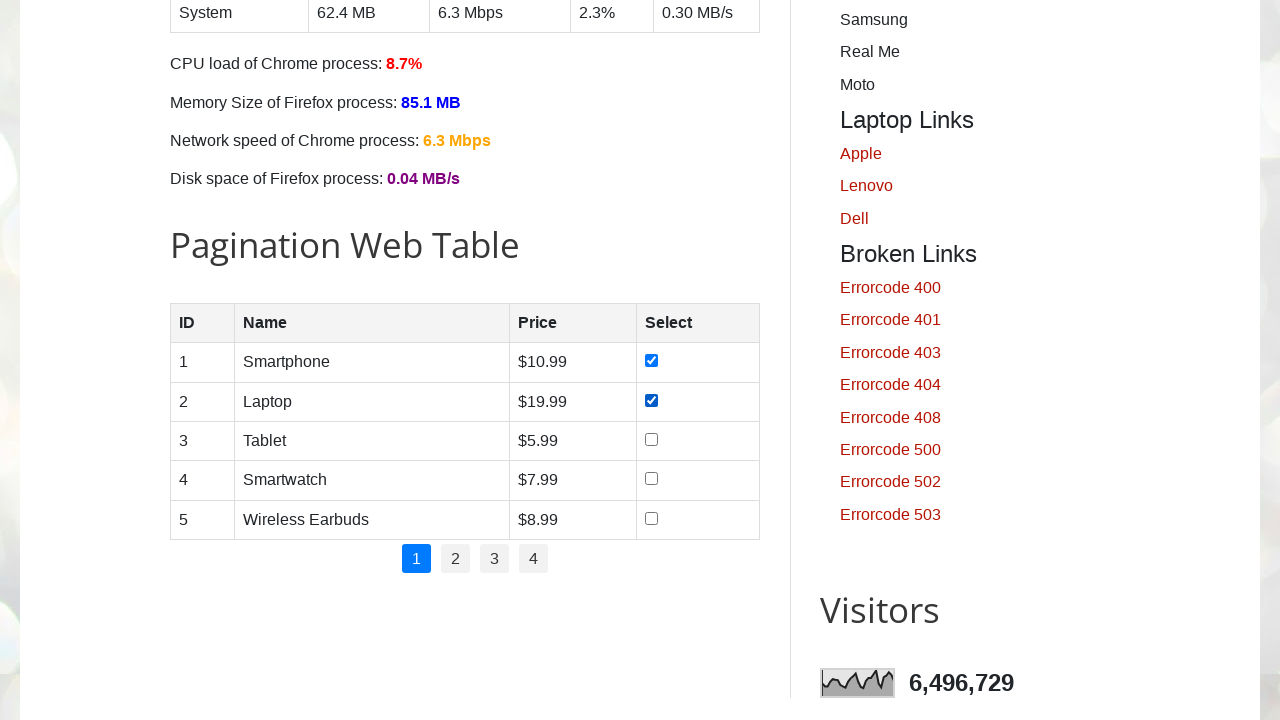

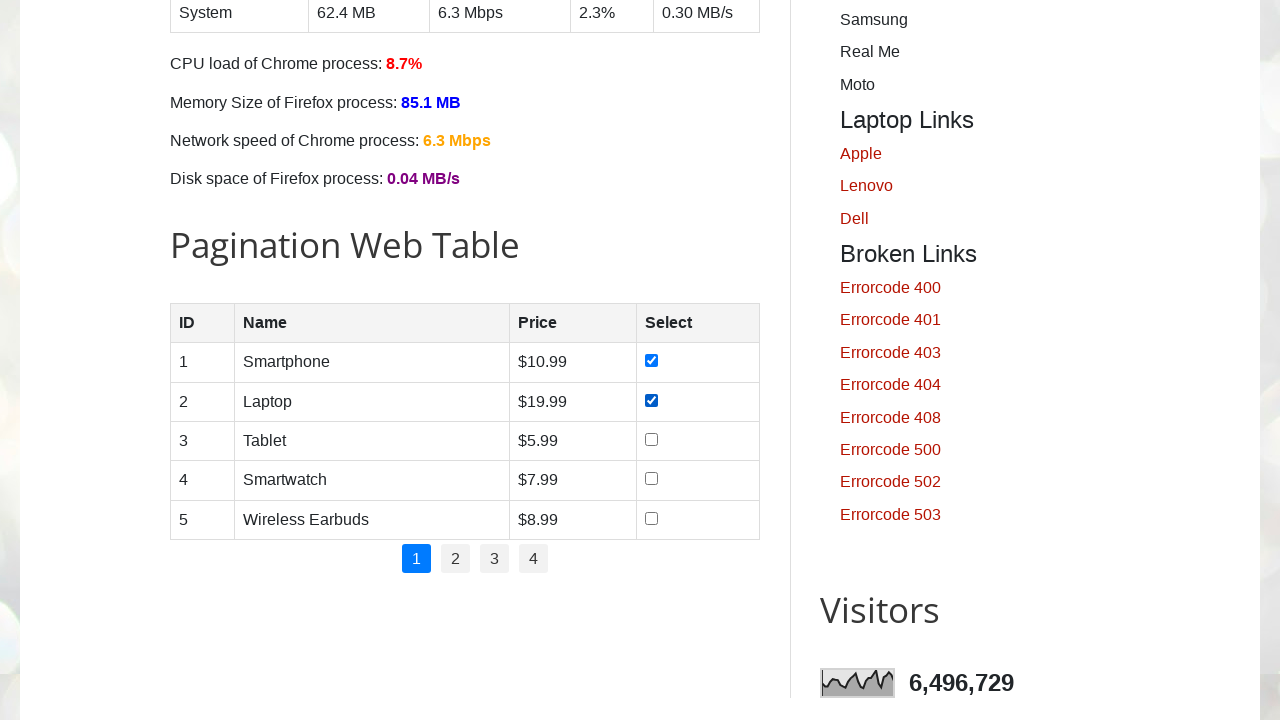